Tests a text box form by filling in full name, email, current address, and permanent address fields, then submitting the form and verifying the output is displayed.

Starting URL: https://demoqa.com/text-box

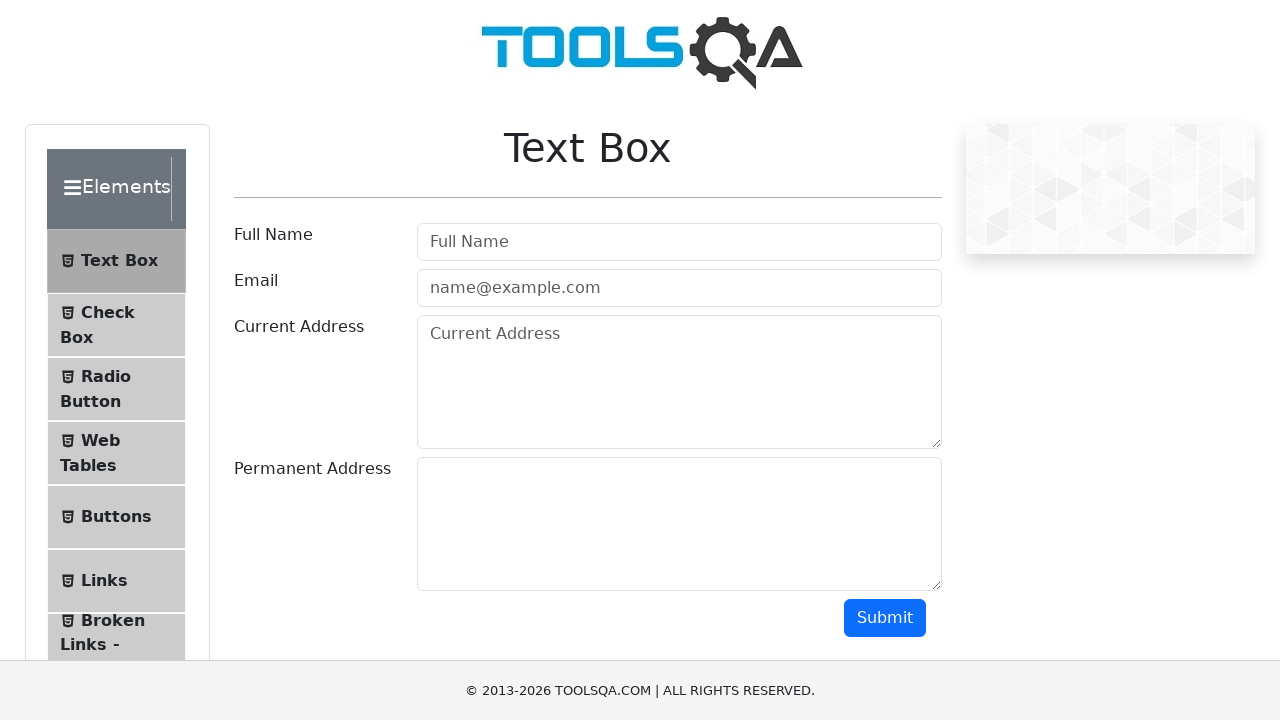

Hid fixed banner for cleaner interaction
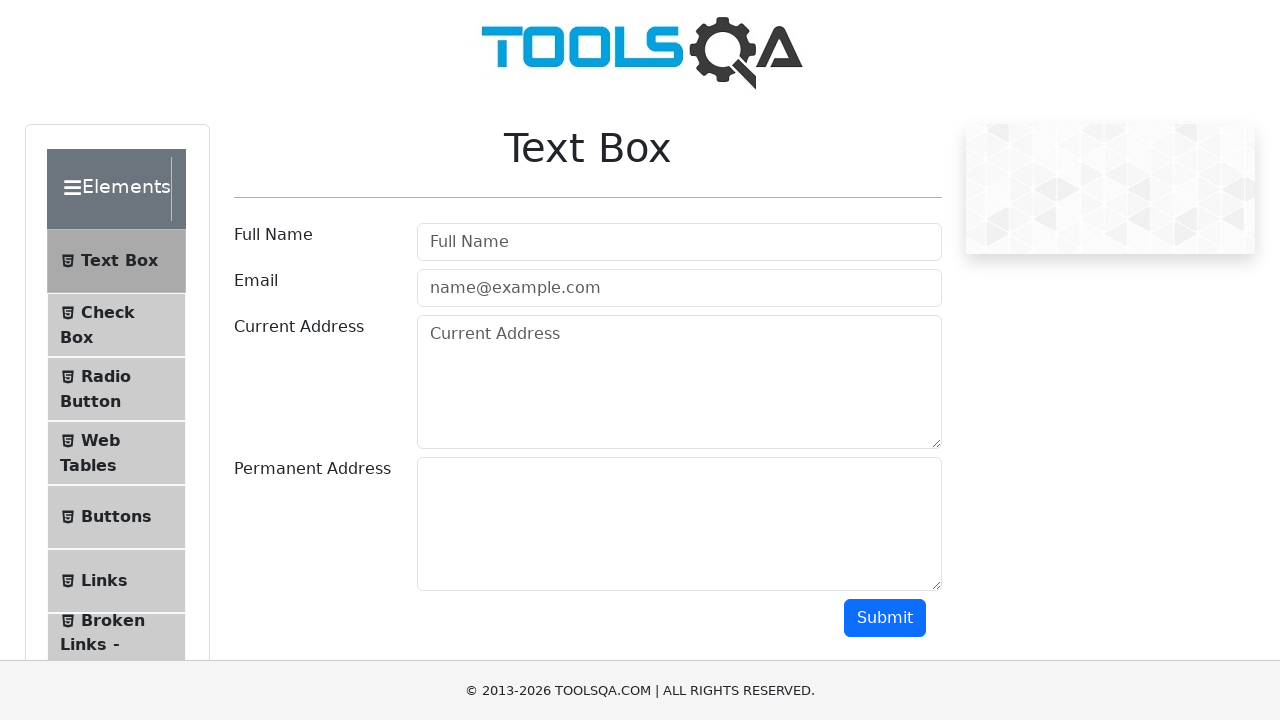

Hid footer for cleaner interaction
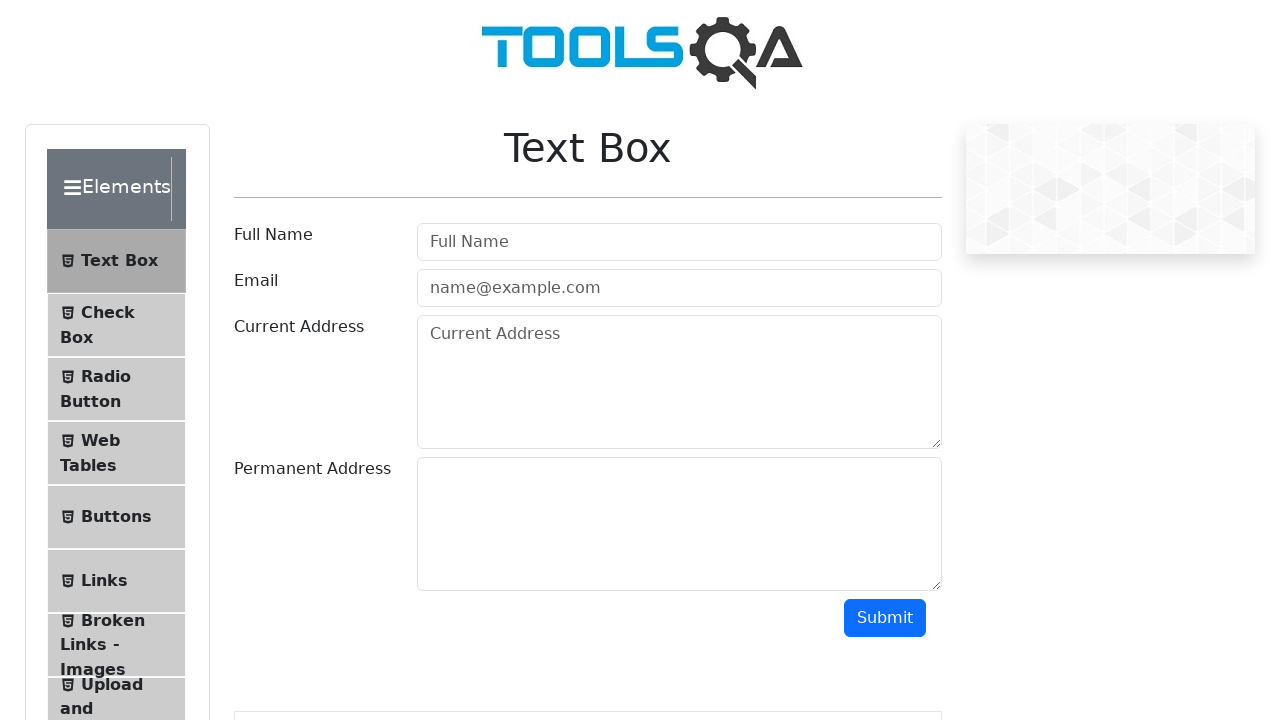

Filled Full Name field with 'Monkey' on input[placeholder='Full Name']
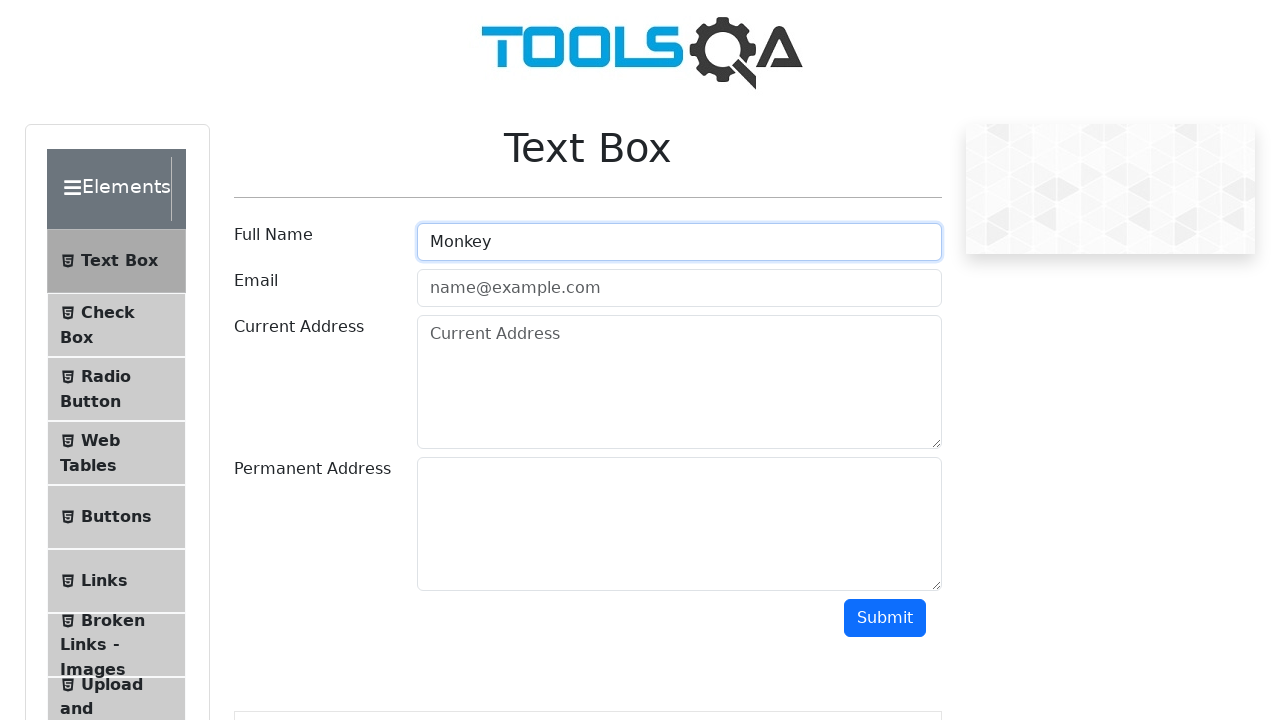

Filled Email field with 'monkey@gmail.com' on input[placeholder='name@example.com']
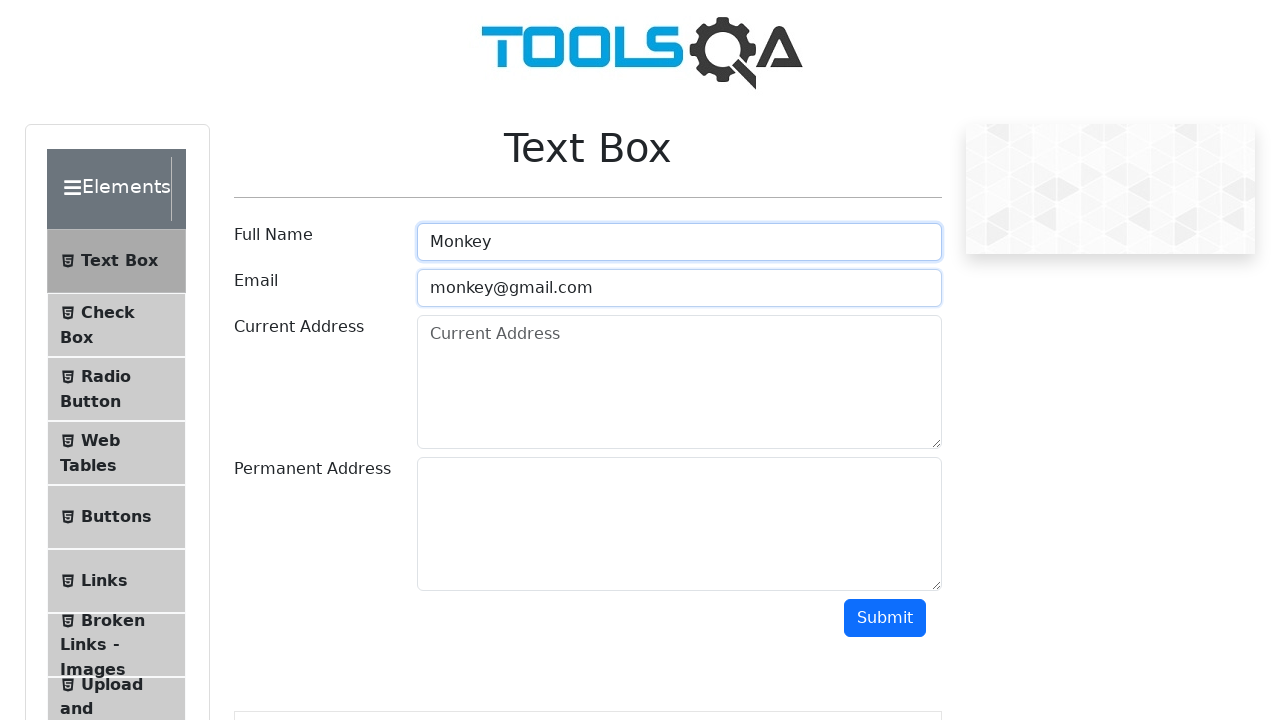

Filled Current Address field with 'Monkey street 5' on [placeholder='Current Address']
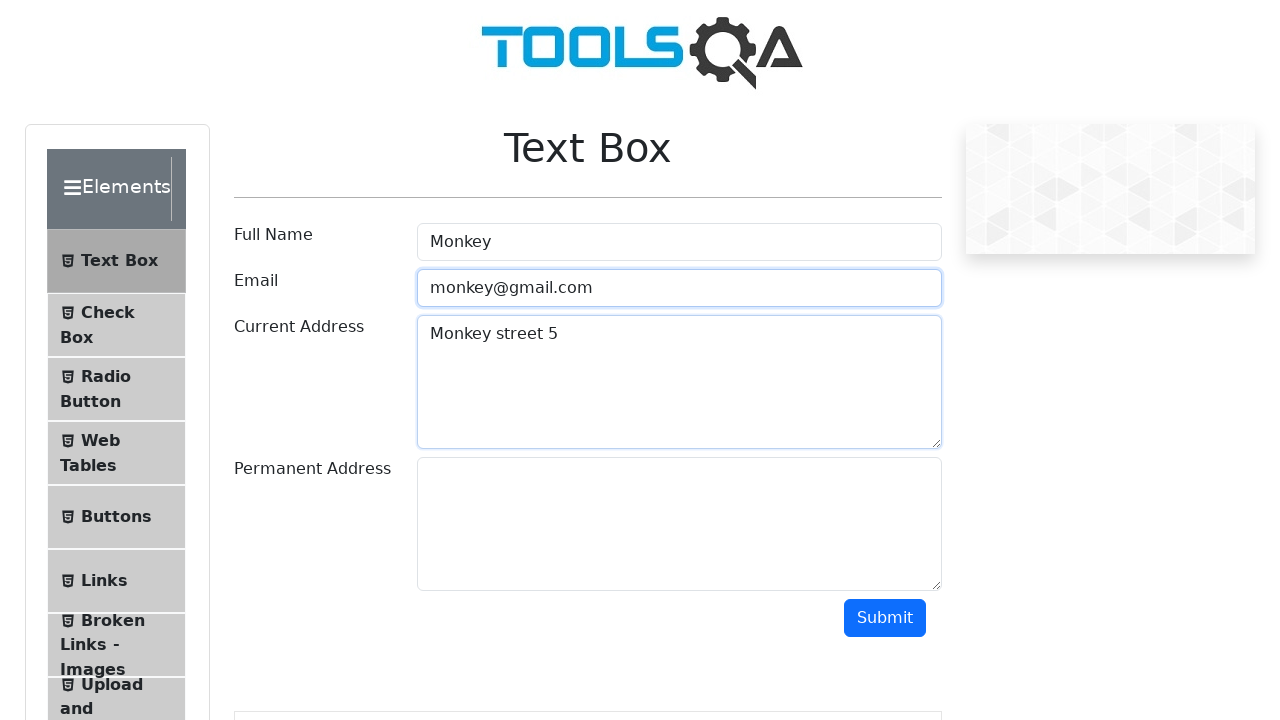

Filled Permanent Address field with 'Monkey avenue 6' on #permanentAddress
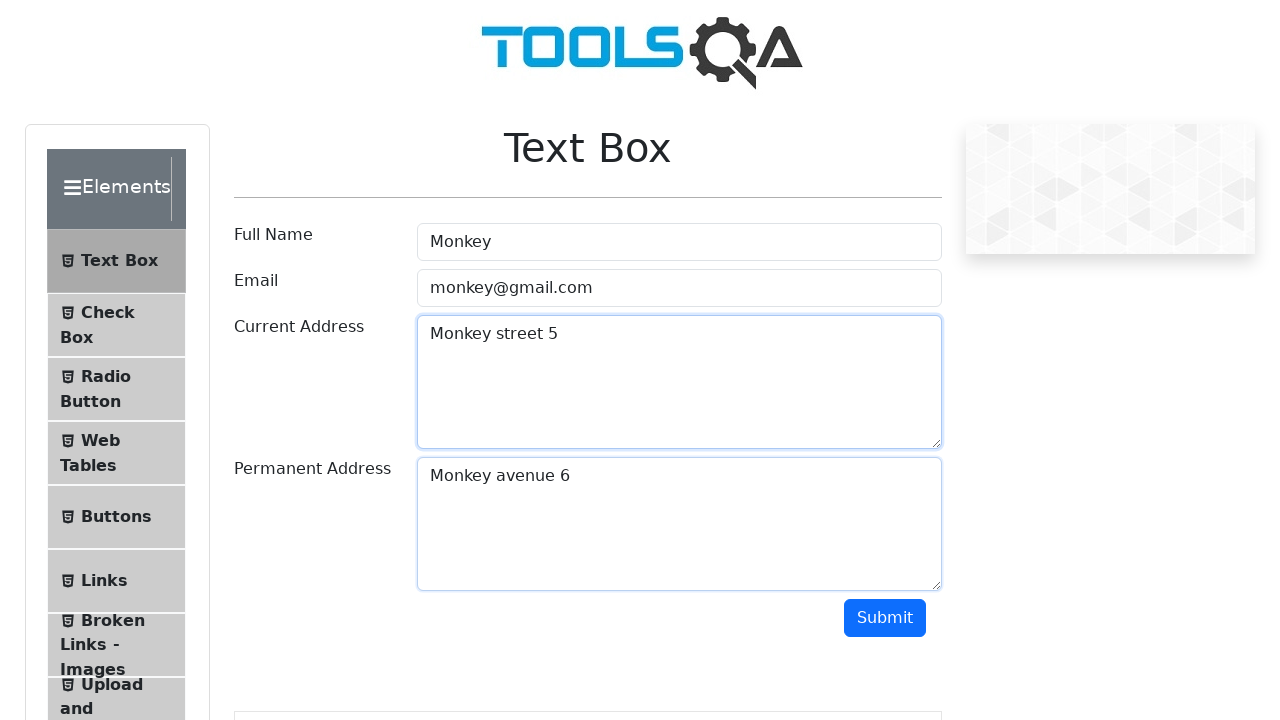

Clicked Submit button to submit the form at (885, 618) on button:text('Submit')
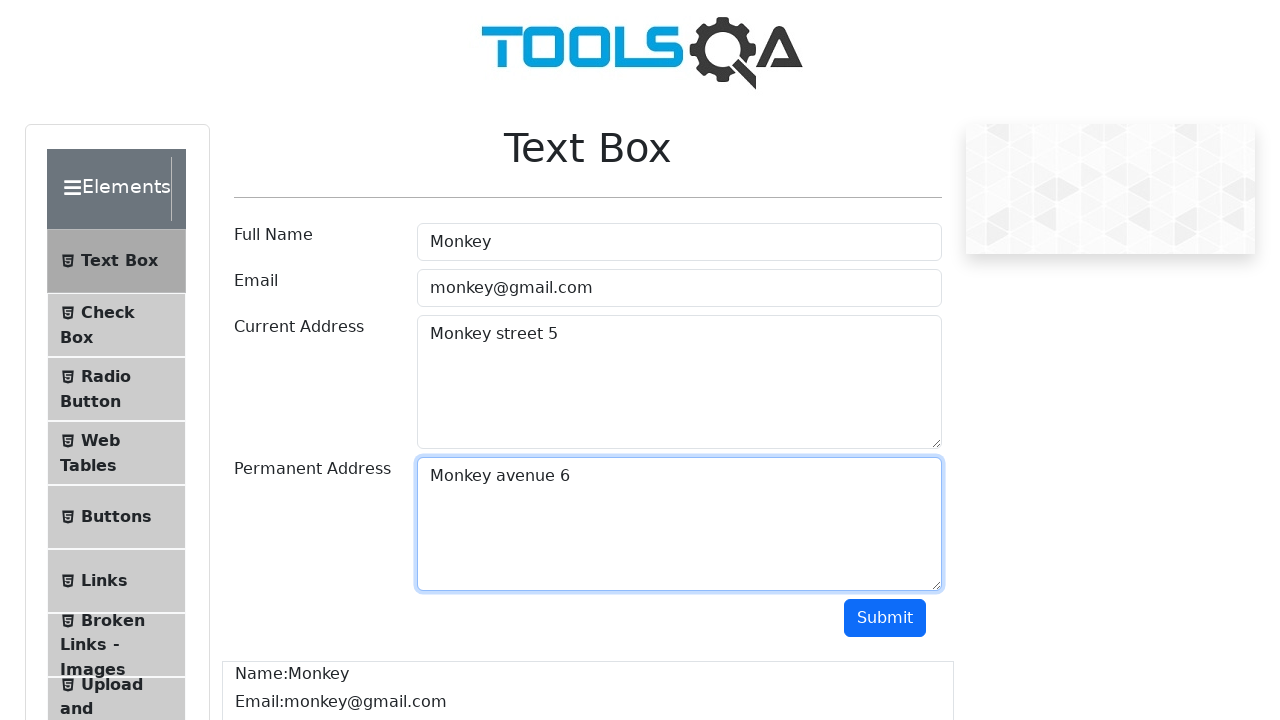

Form output section loaded and displayed
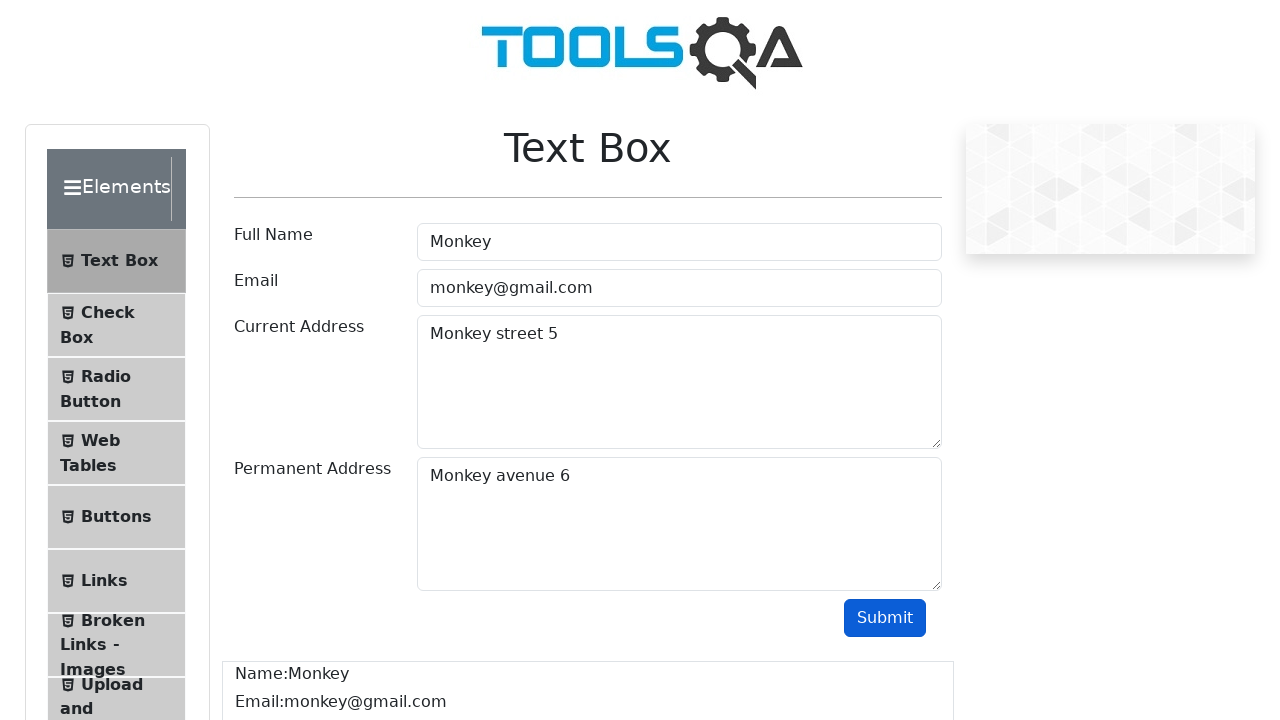

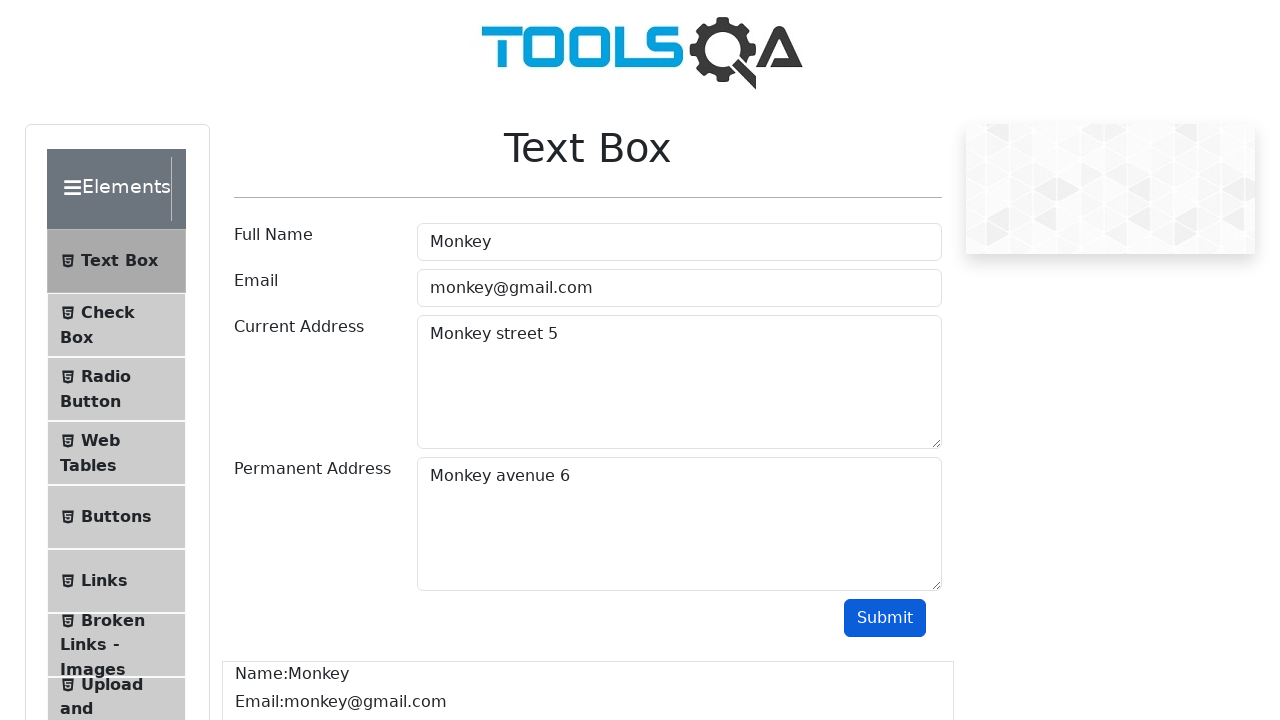